Tests the text box form on demoqa.com by clicking on the username field and entering a name

Starting URL: https://demoqa.com/text-box

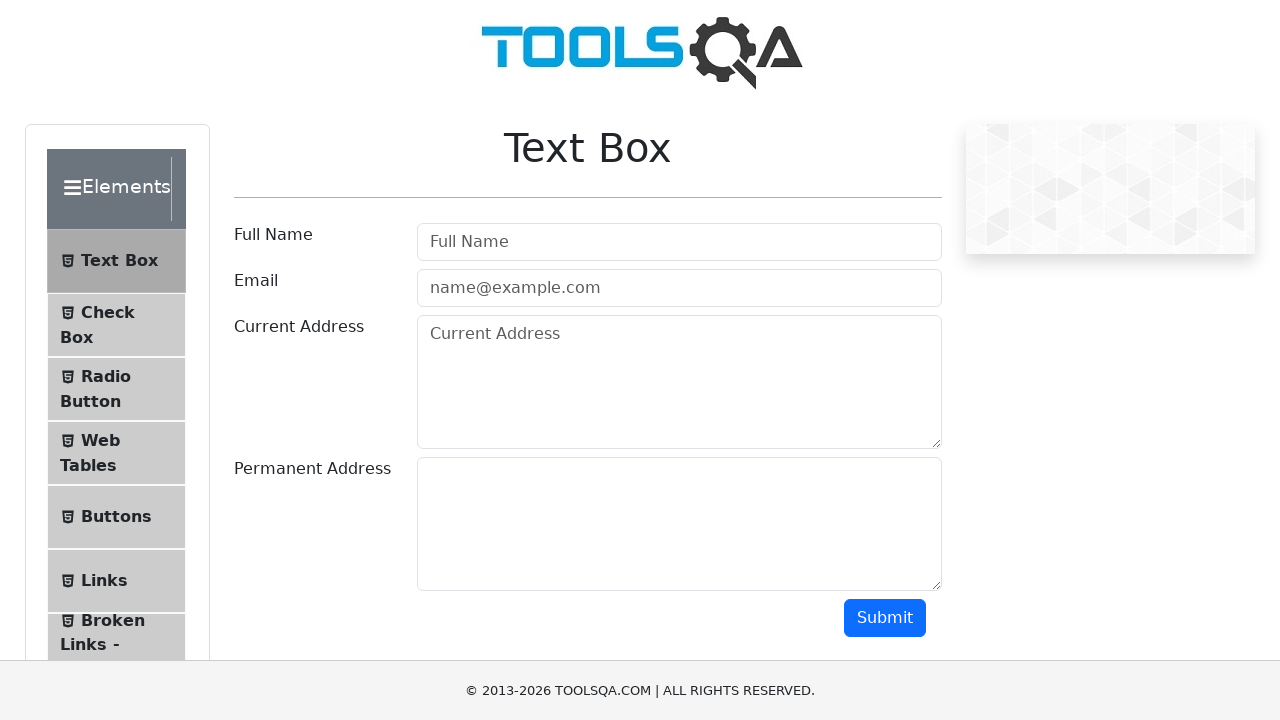

Navigated to demoqa.com text-box form page
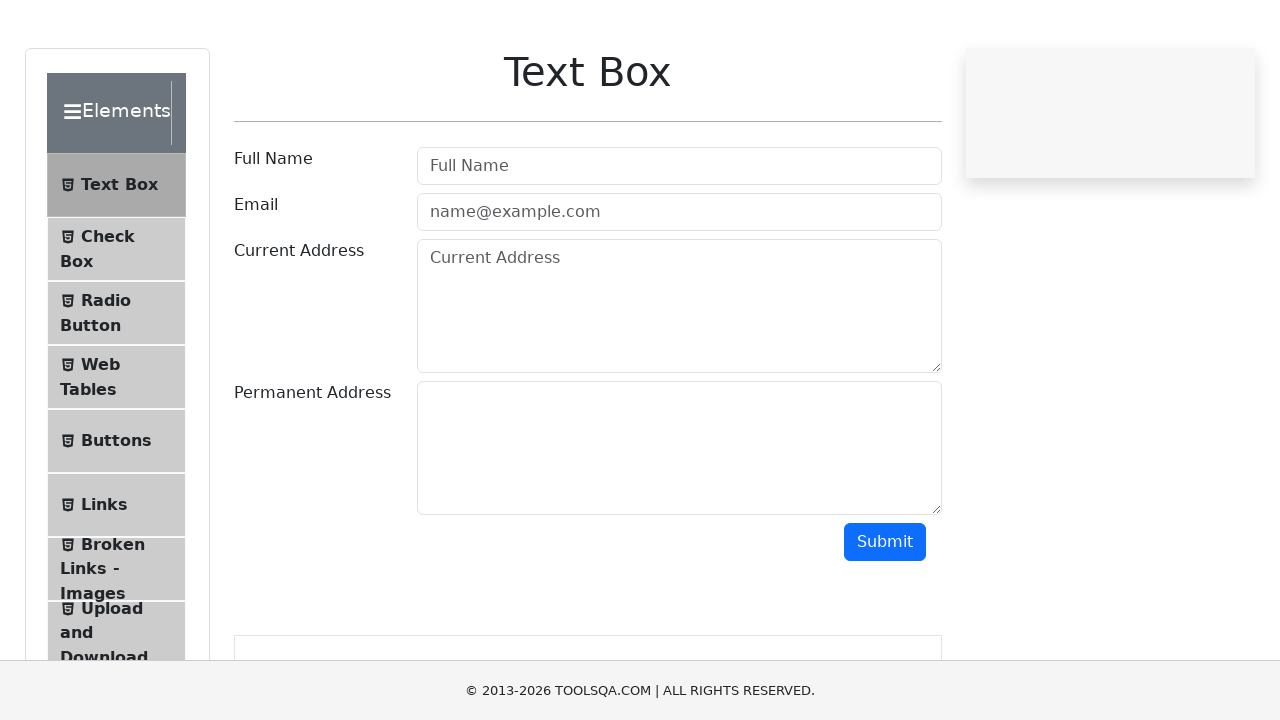

Clicked on the username field at (679, 242) on #userName
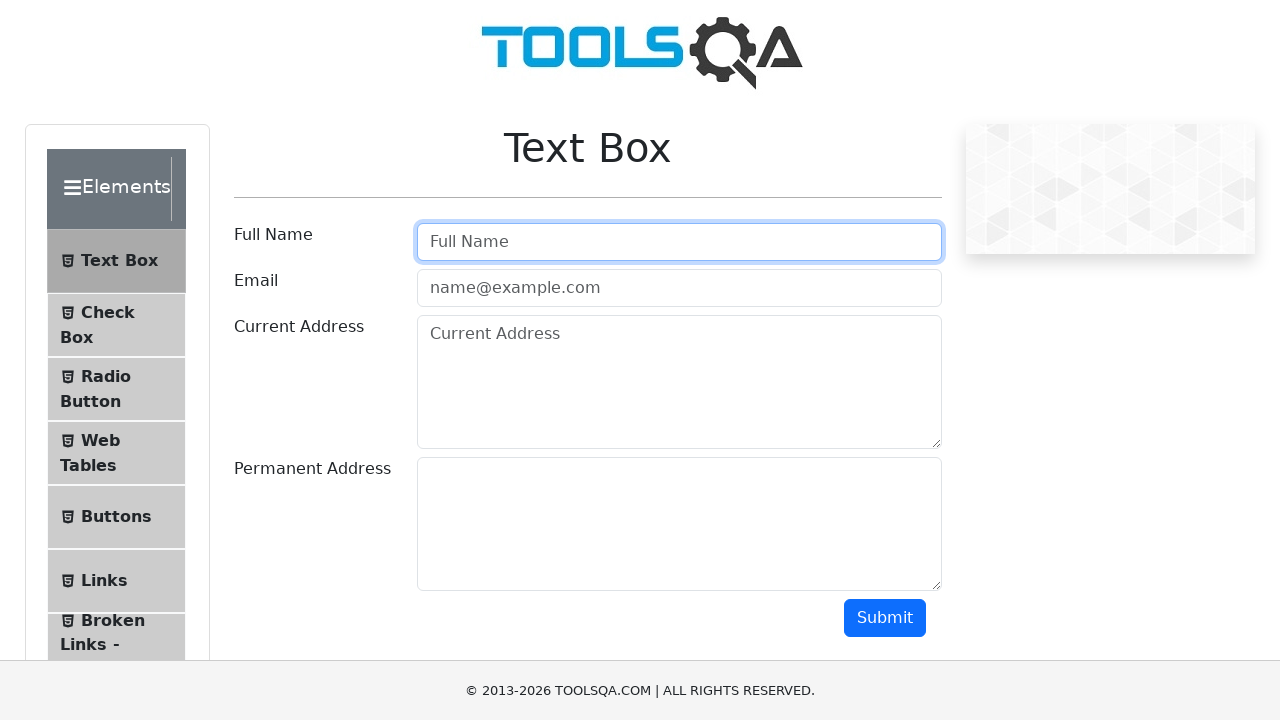

Entered 'Ezgi' in the username field on #userName
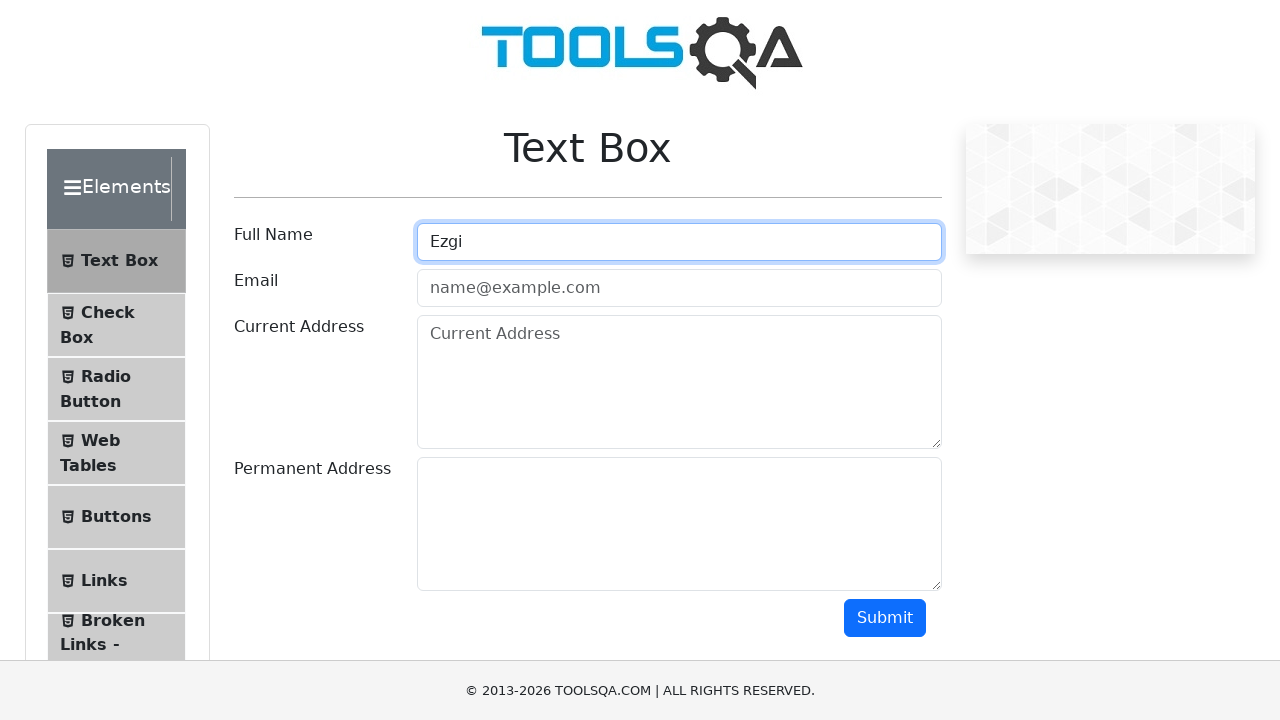

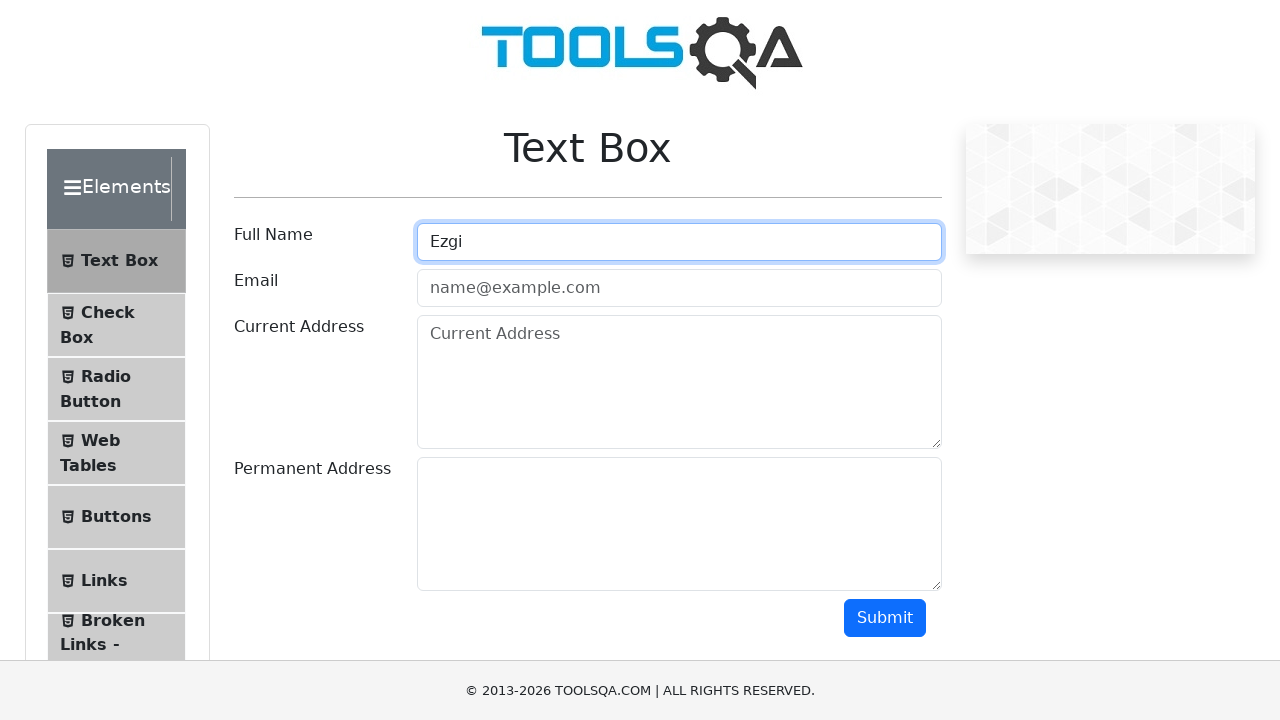